Tests table pagination functionality by navigating through multiple pages and selecting checkboxes in a product table

Starting URL: https://testautomationpractice.blogspot.com/

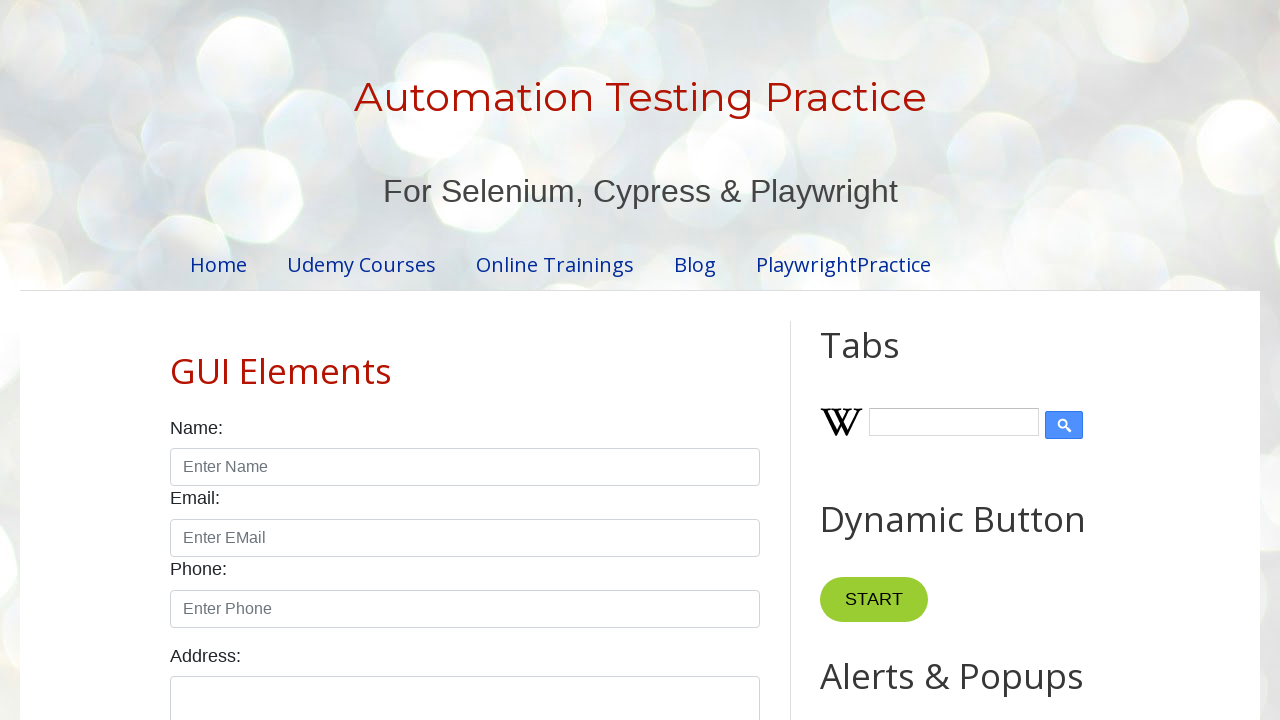

Scrolled to Blogger link
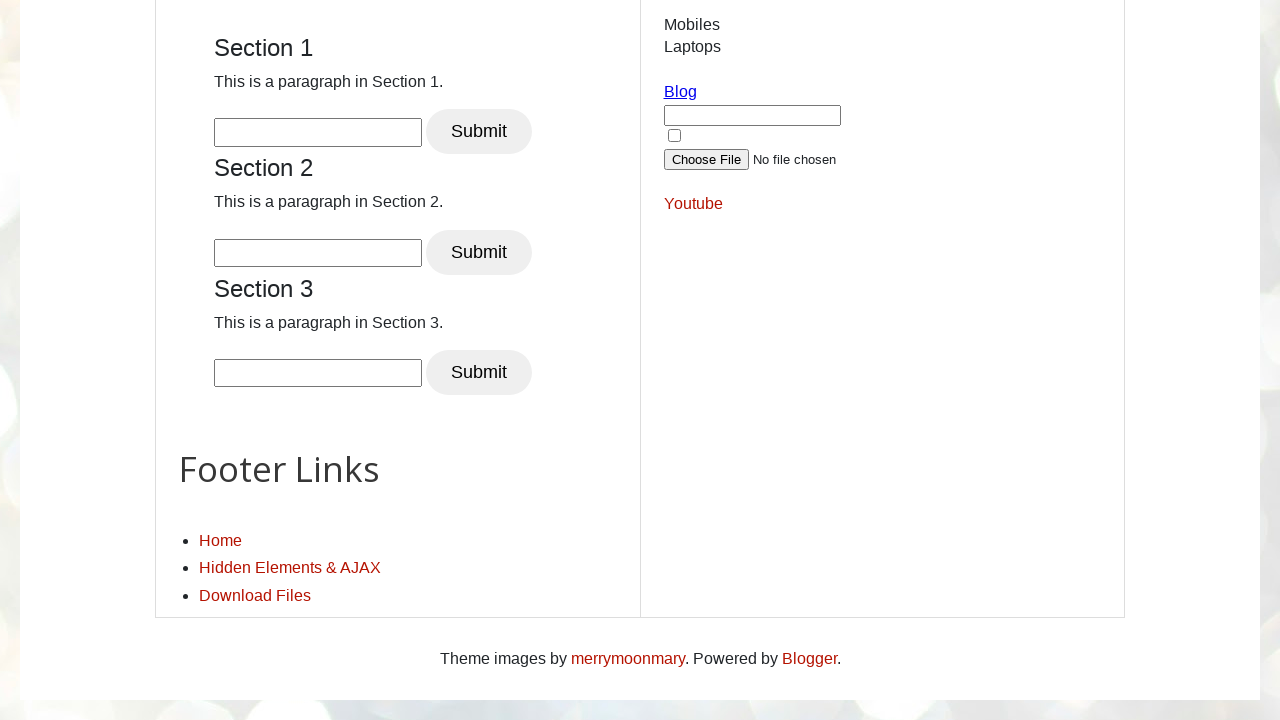

Retrieved all pagination links
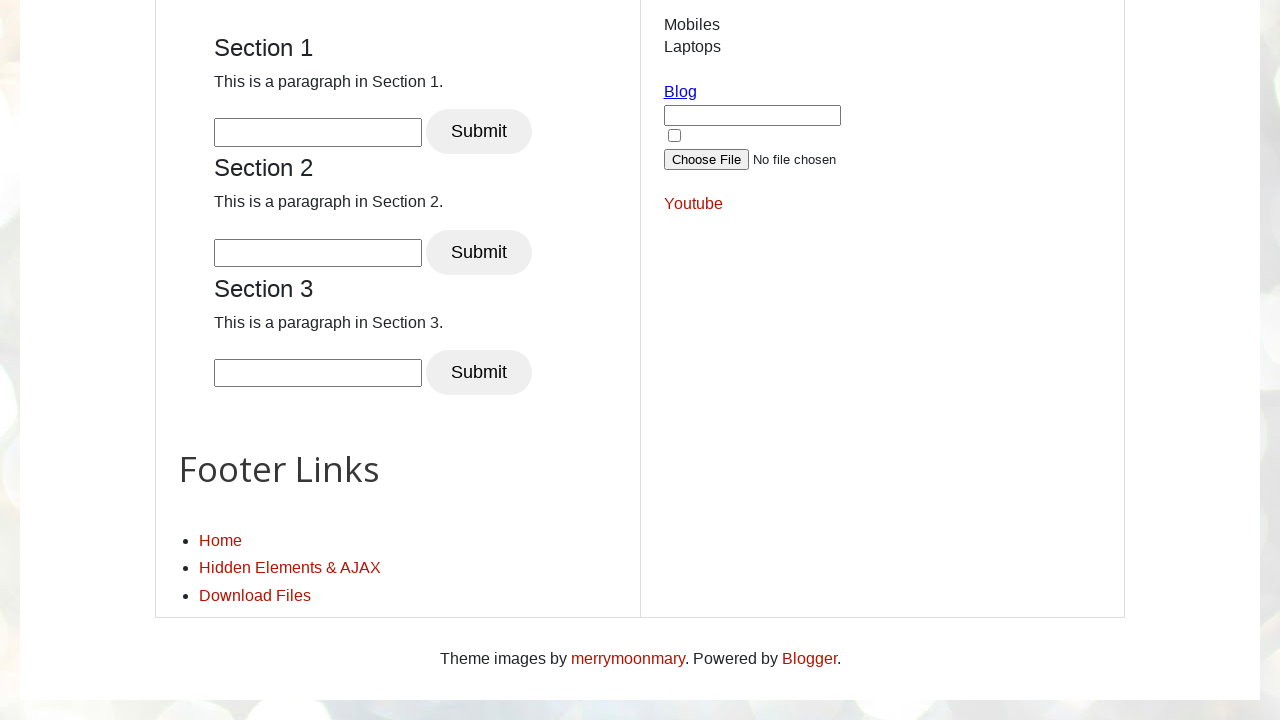

Found 4 pages in pagination
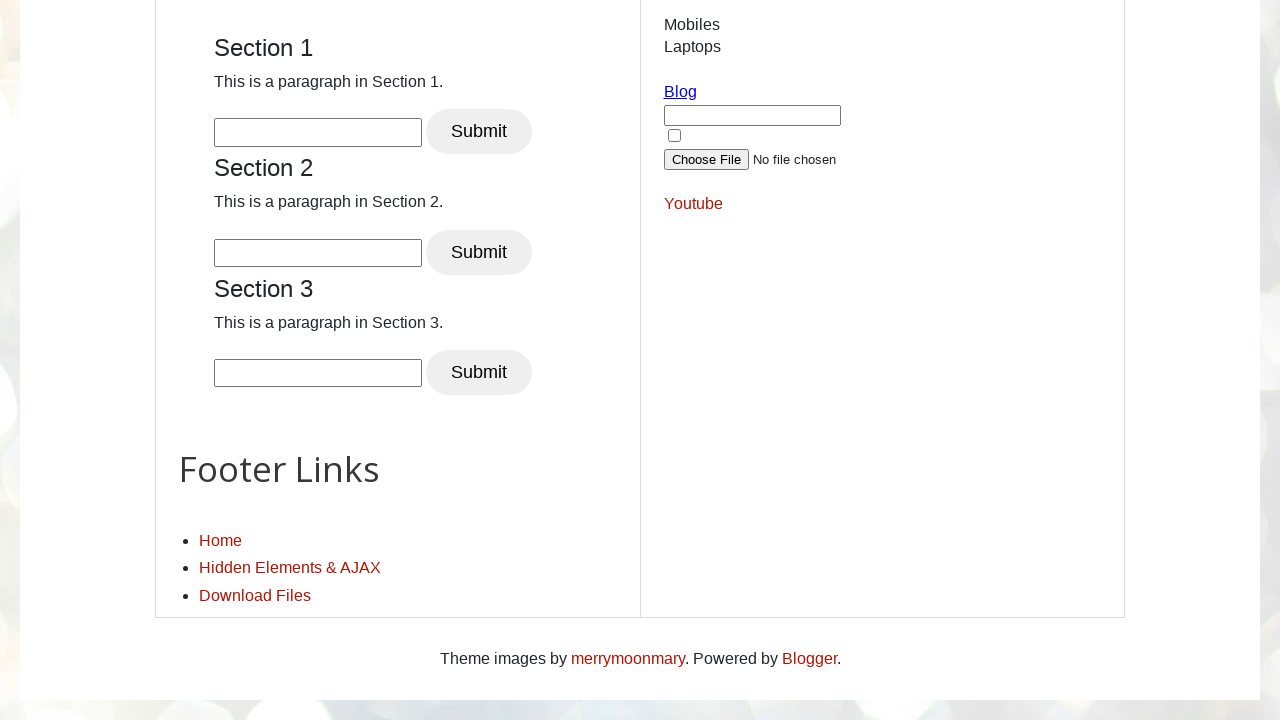

Product table loaded on page 1
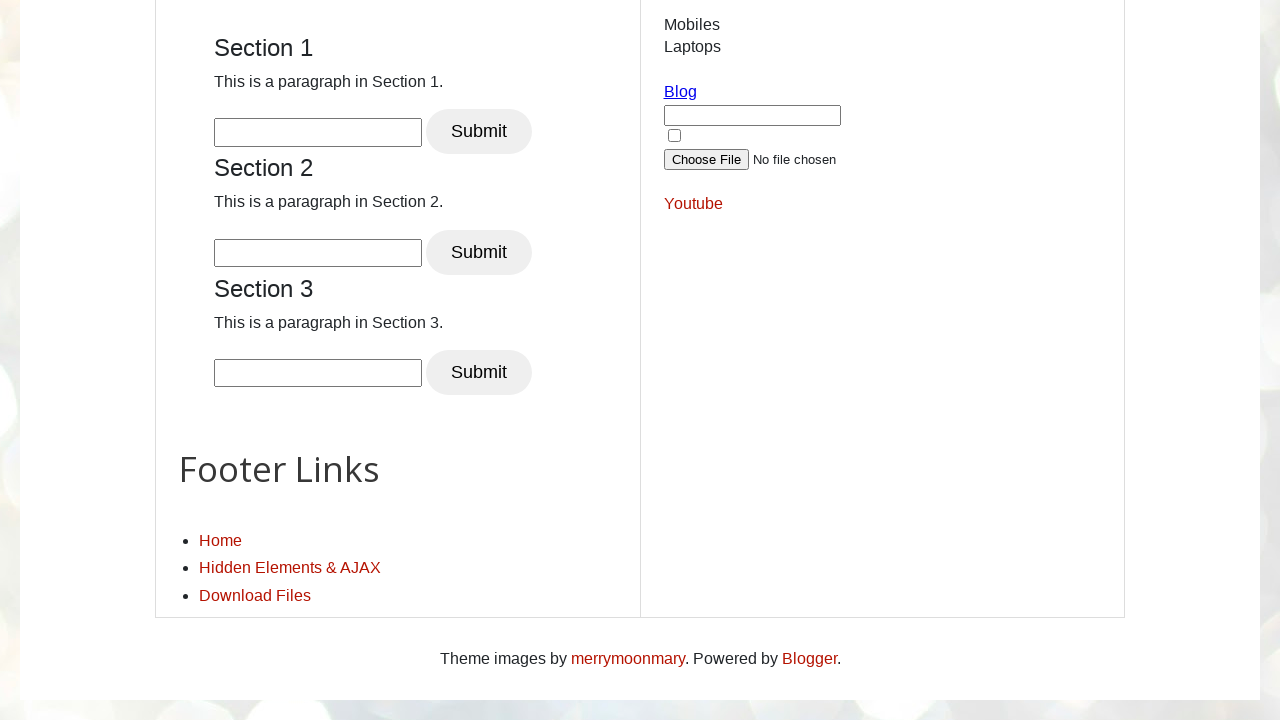

Retrieved 5 checkboxes from page 1
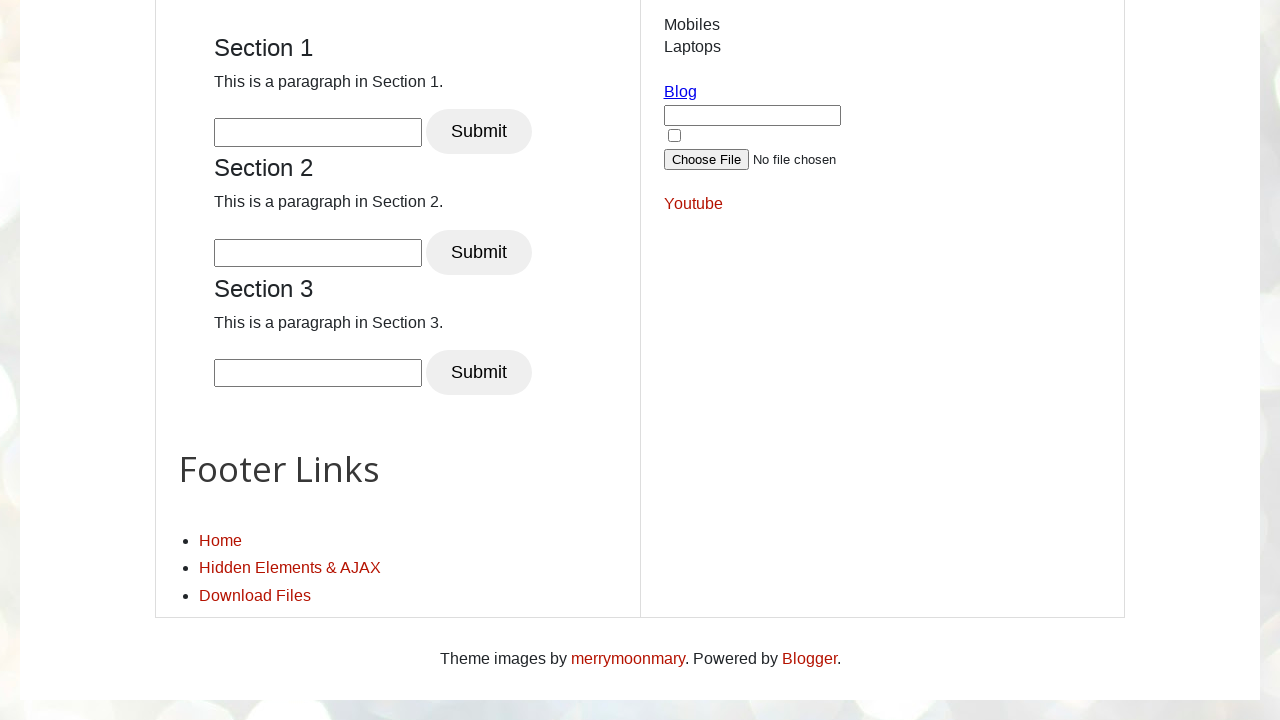

Clicked checkbox on page 1 at (651, 361) on xpath=//table[@id='productTable']//tbody//tr//td[4]//input[@type='checkbox'] >> 
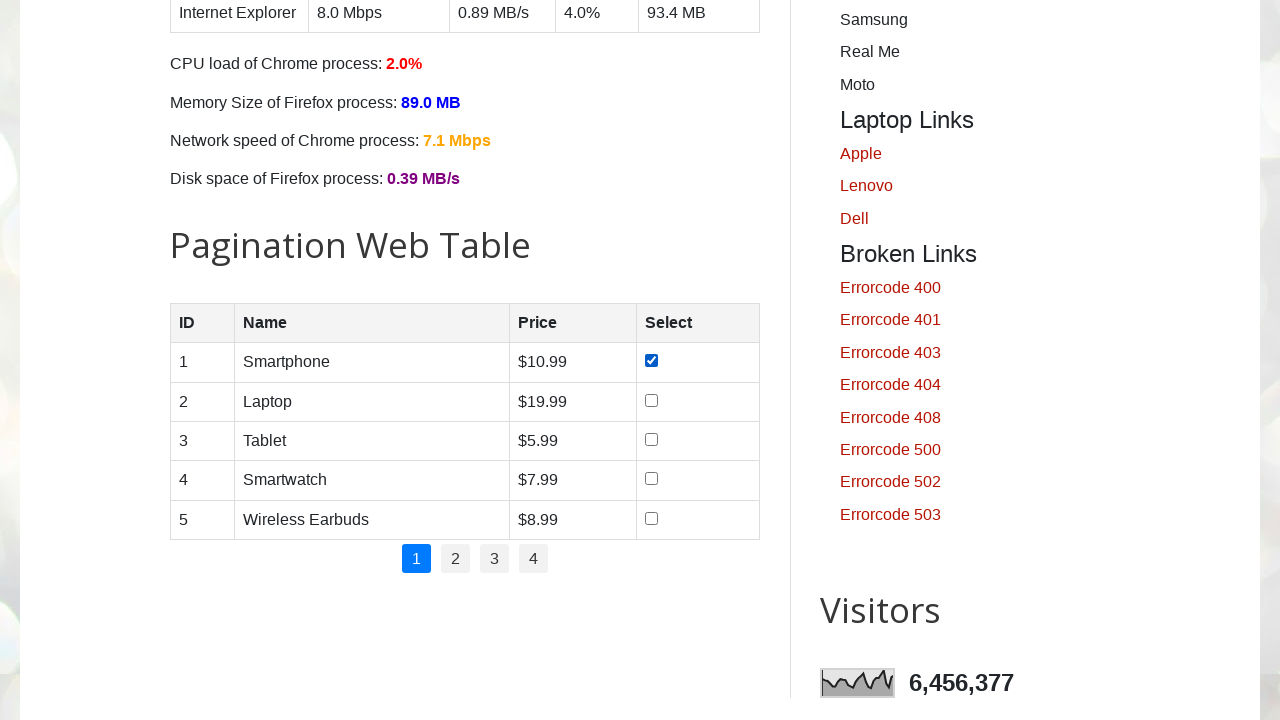

Clicked checkbox on page 1 at (651, 400) on xpath=//table[@id='productTable']//tbody//tr//td[4]//input[@type='checkbox'] >> 
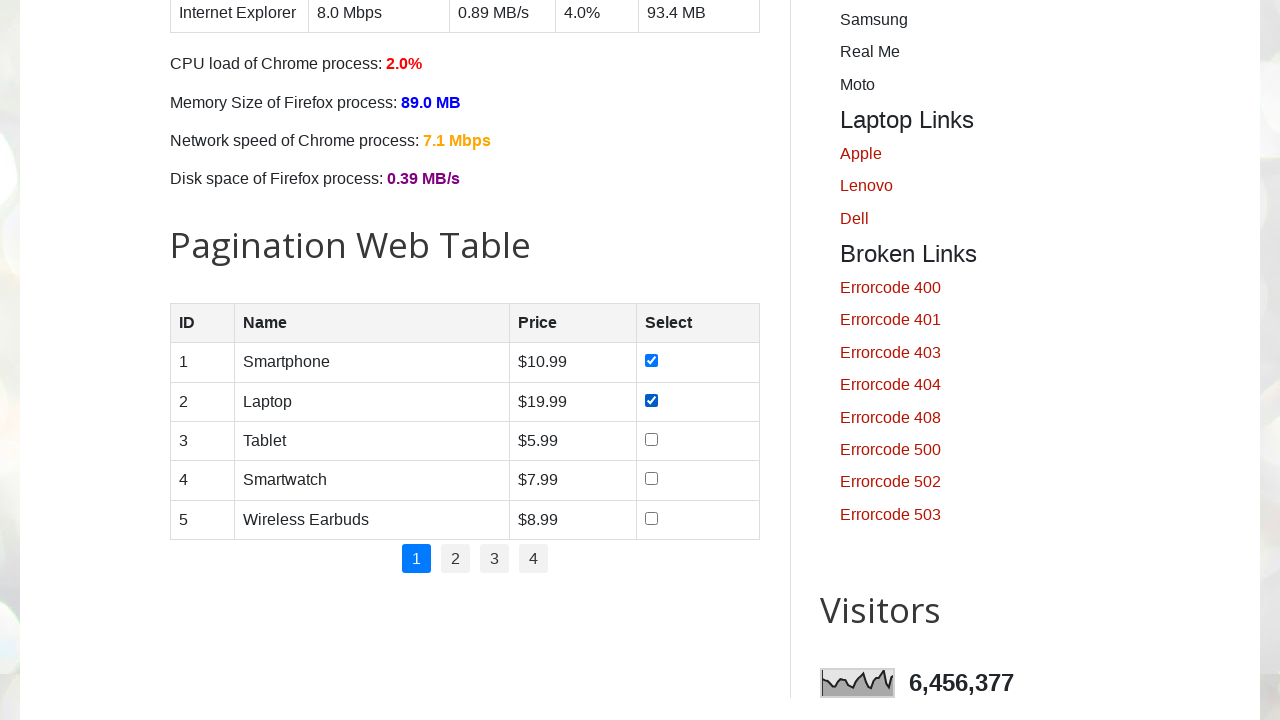

Clicked checkbox on page 1 at (651, 439) on xpath=//table[@id='productTable']//tbody//tr//td[4]//input[@type='checkbox'] >> 
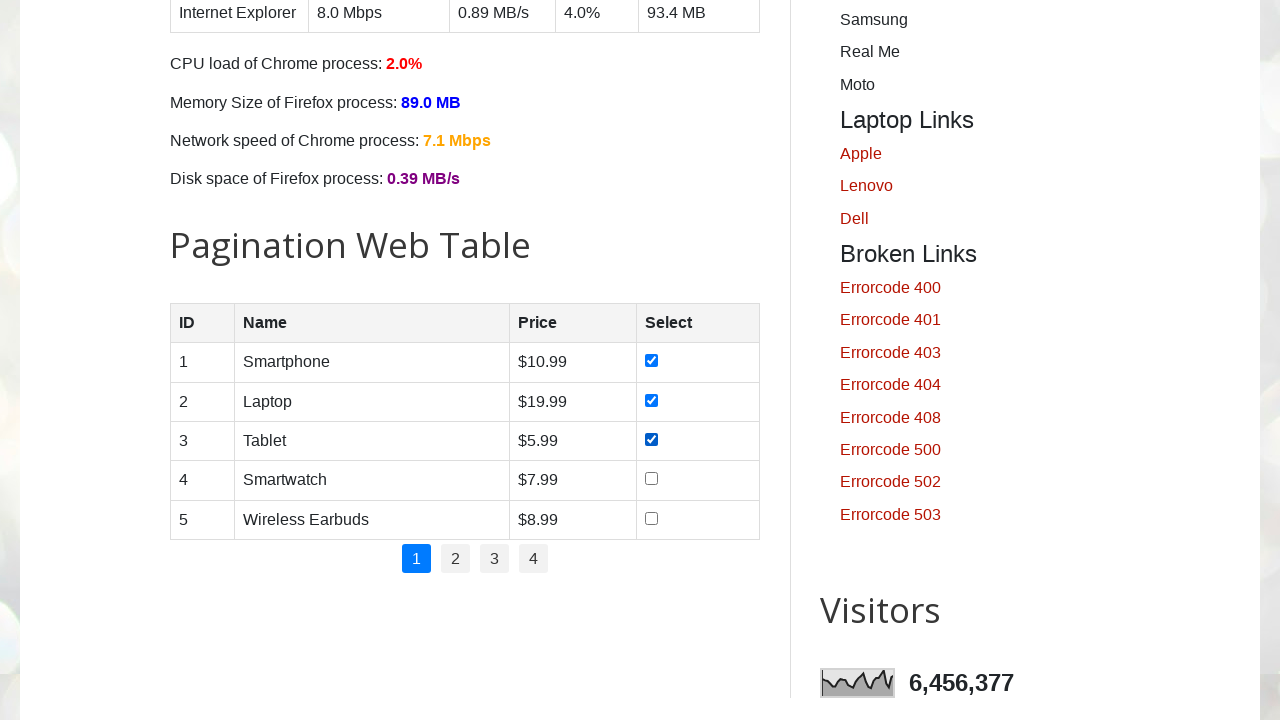

Clicked checkbox on page 1 at (651, 479) on xpath=//table[@id='productTable']//tbody//tr//td[4]//input[@type='checkbox'] >> 
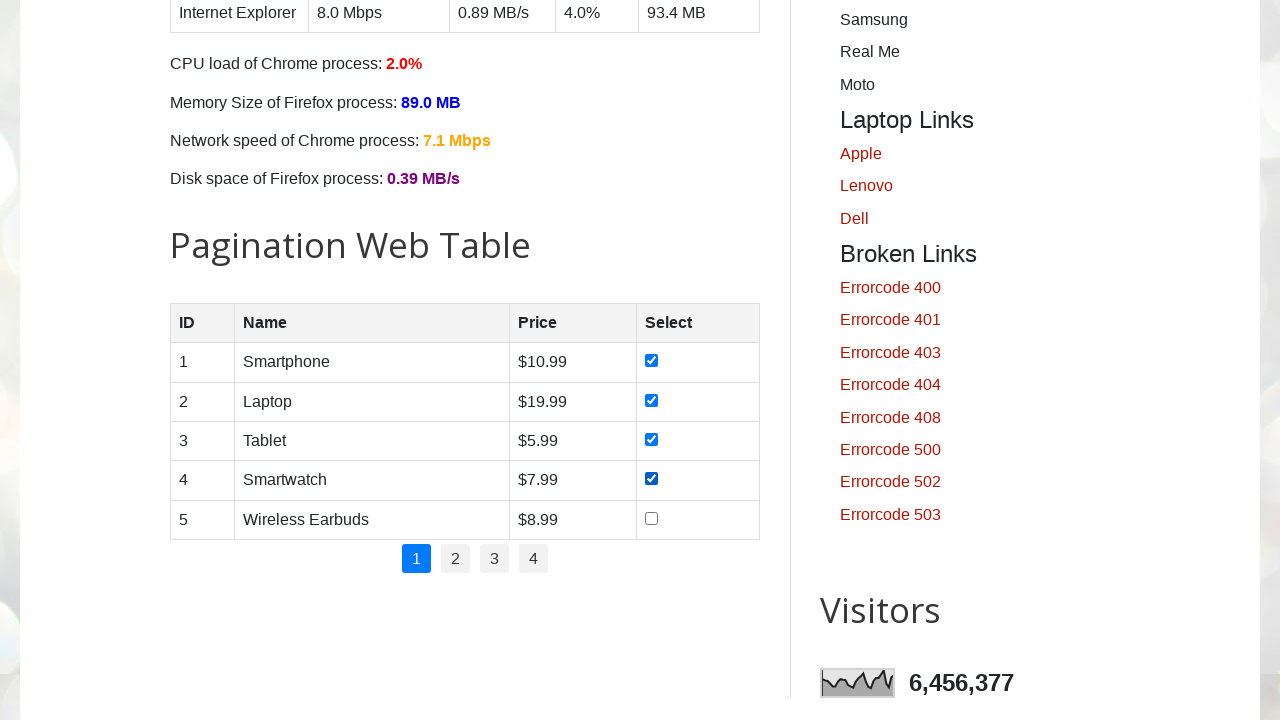

Clicked checkbox on page 1 at (651, 518) on xpath=//table[@id='productTable']//tbody//tr//td[4]//input[@type='checkbox'] >> 
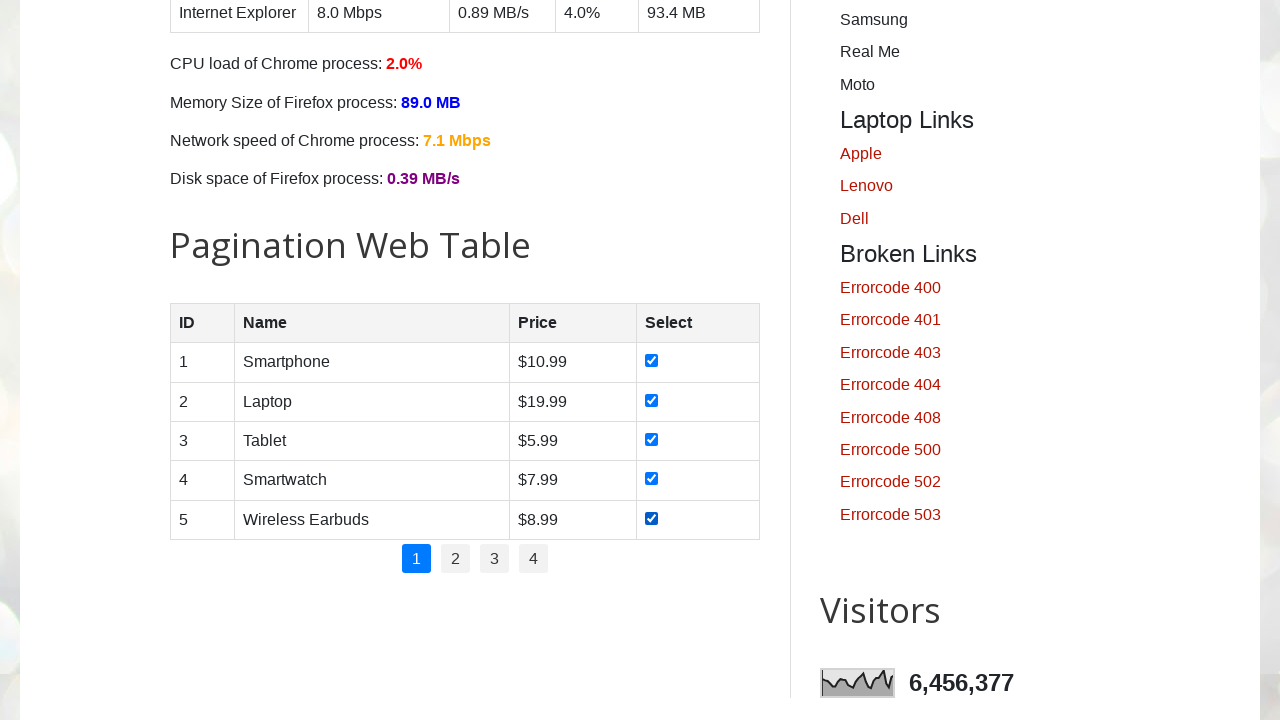

Clicked on page 2 at (456, 559) on //ul[@id='pagination']/li/a[text()=2]
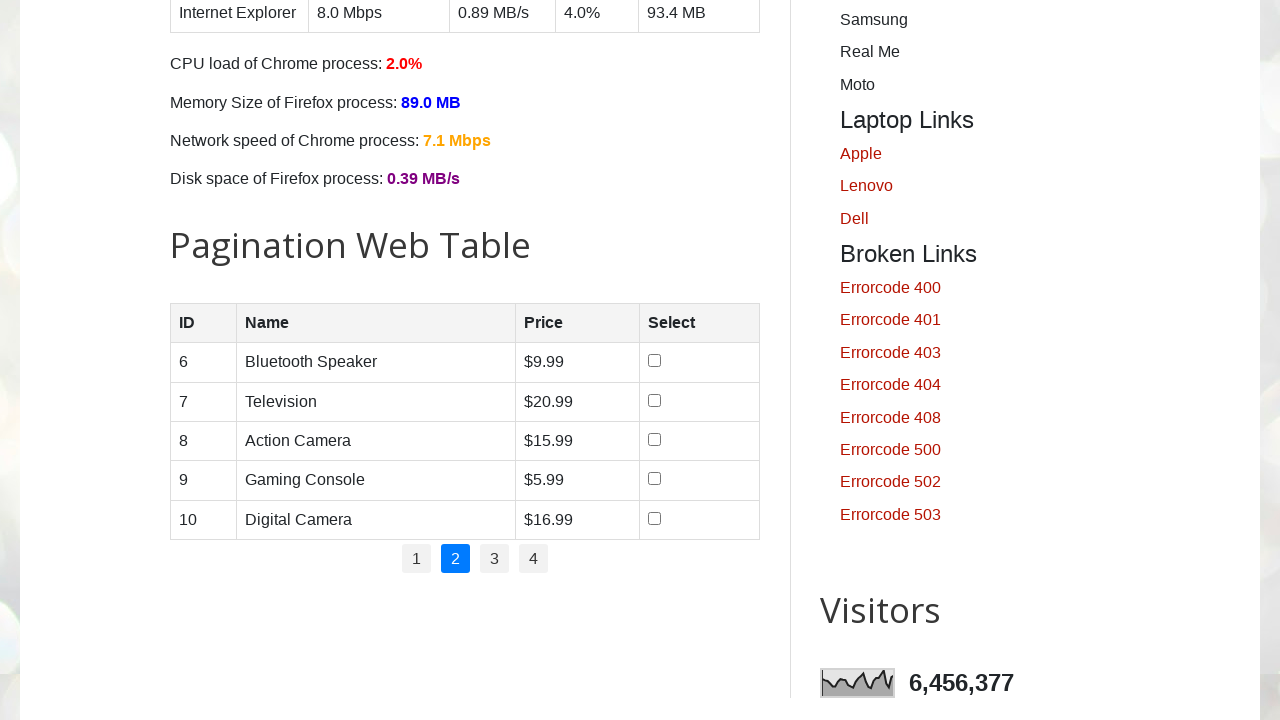

Product table loaded on page 2
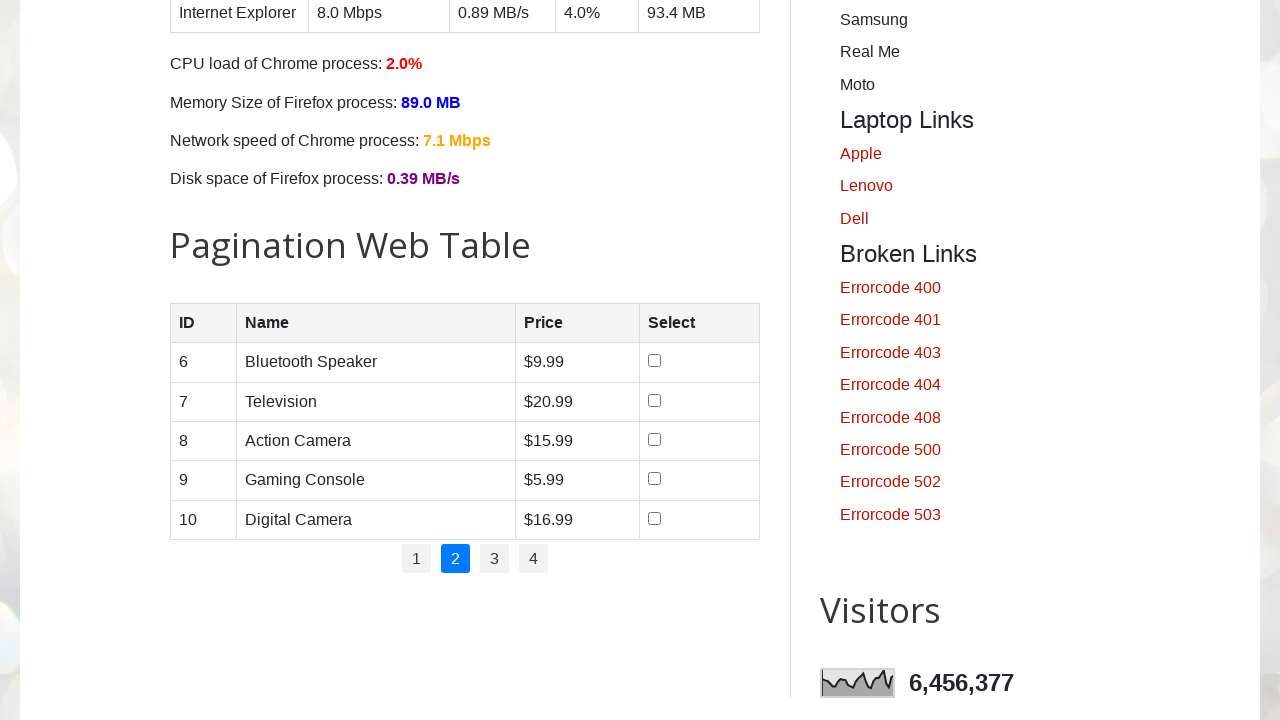

Retrieved 5 checkboxes from page 2
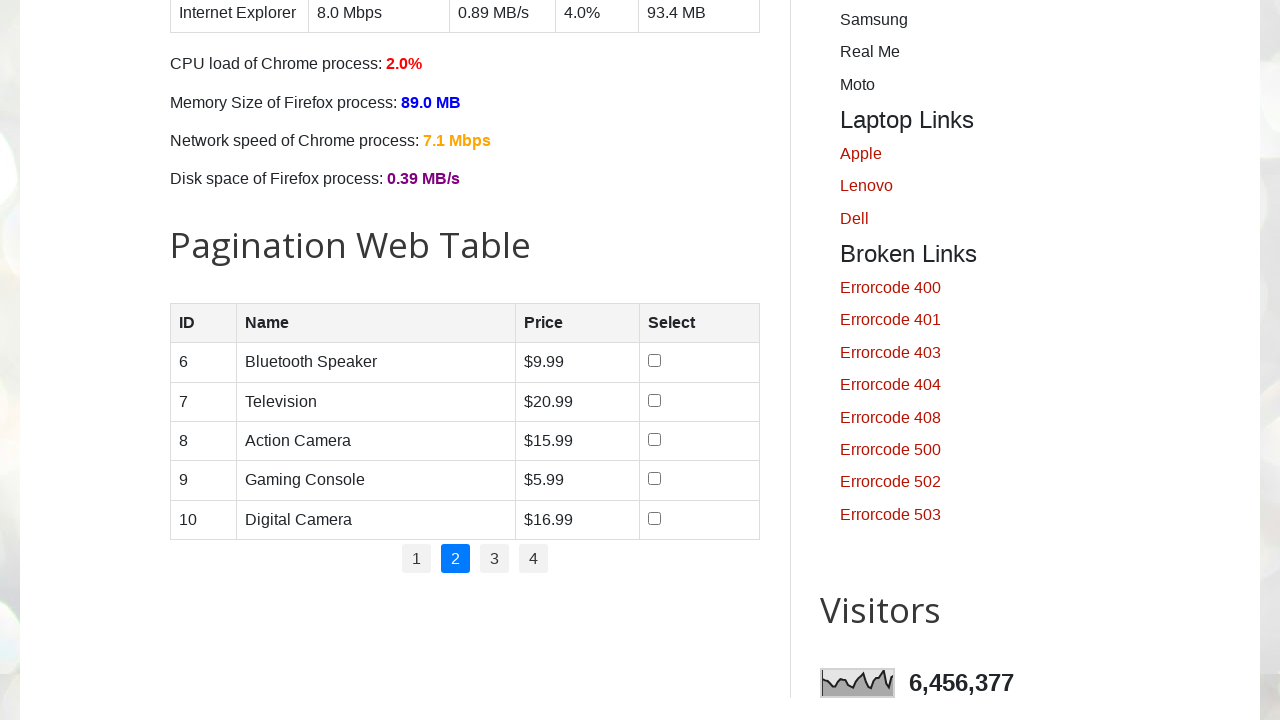

Clicked checkbox on page 2 at (654, 361) on xpath=//table[@id='productTable']//tbody//tr//td[4]//input[@type='checkbox'] >> 
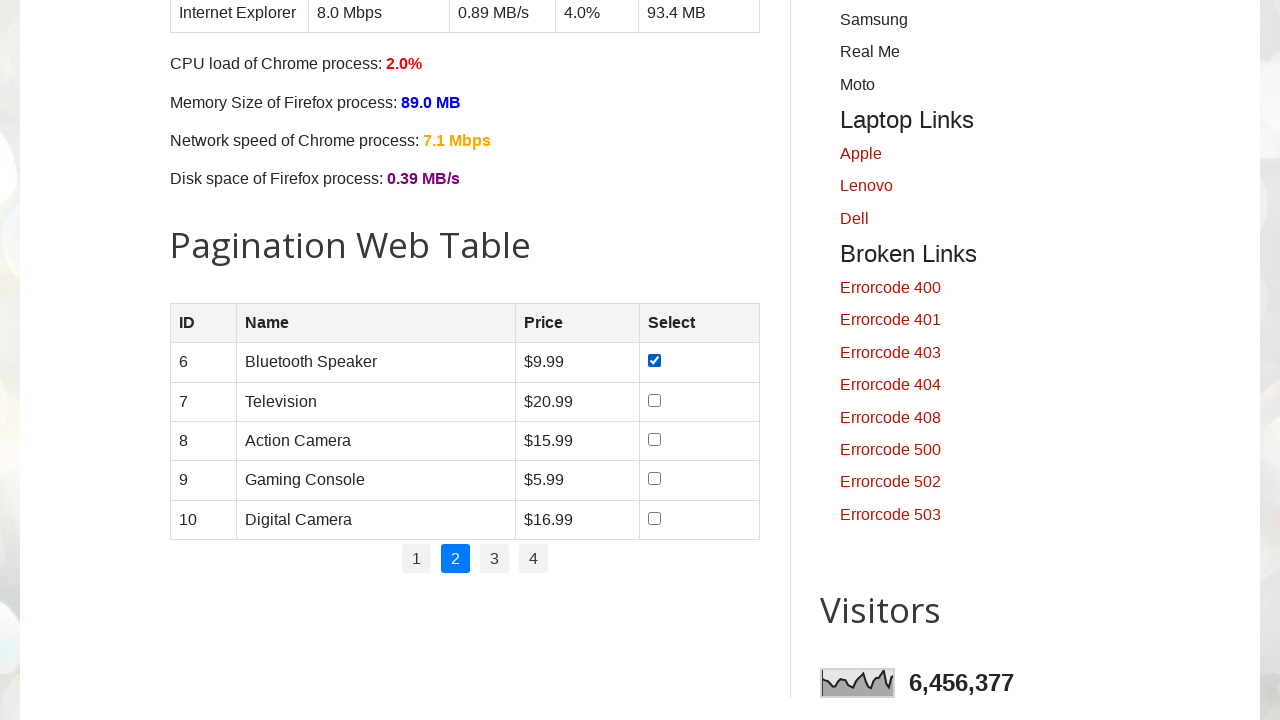

Clicked checkbox on page 2 at (654, 400) on xpath=//table[@id='productTable']//tbody//tr//td[4]//input[@type='checkbox'] >> 
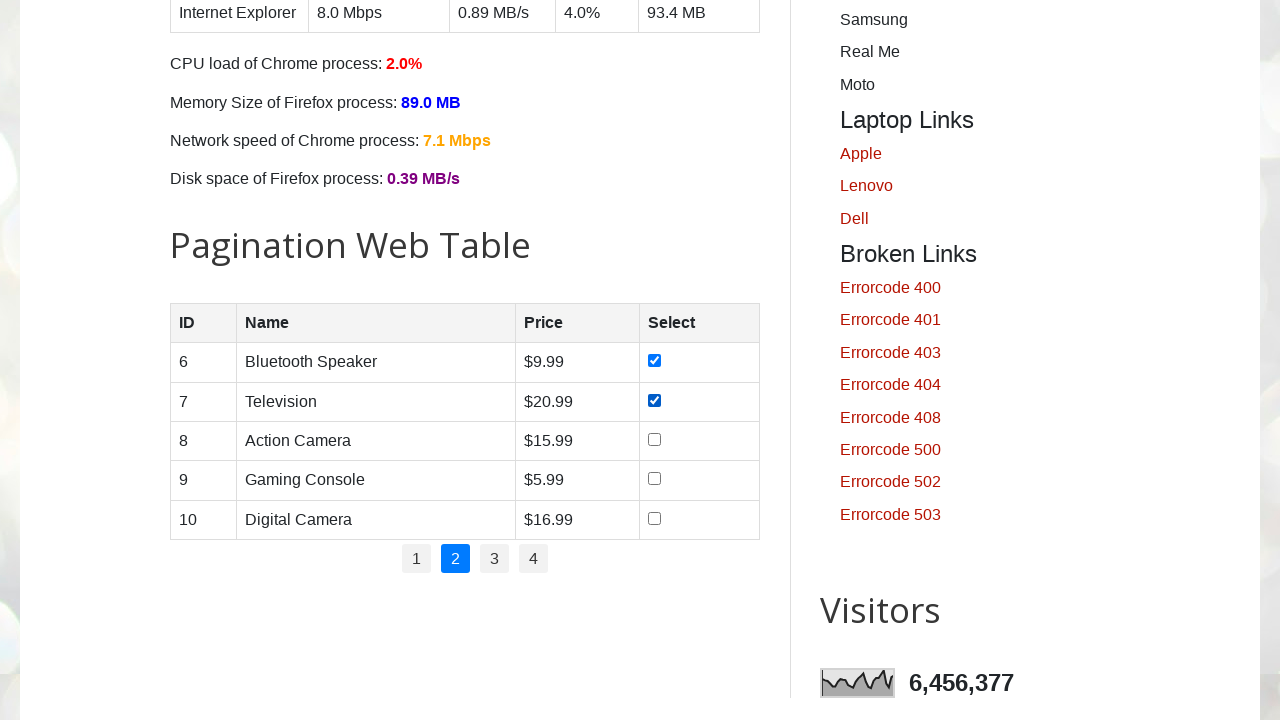

Clicked checkbox on page 2 at (654, 439) on xpath=//table[@id='productTable']//tbody//tr//td[4]//input[@type='checkbox'] >> 
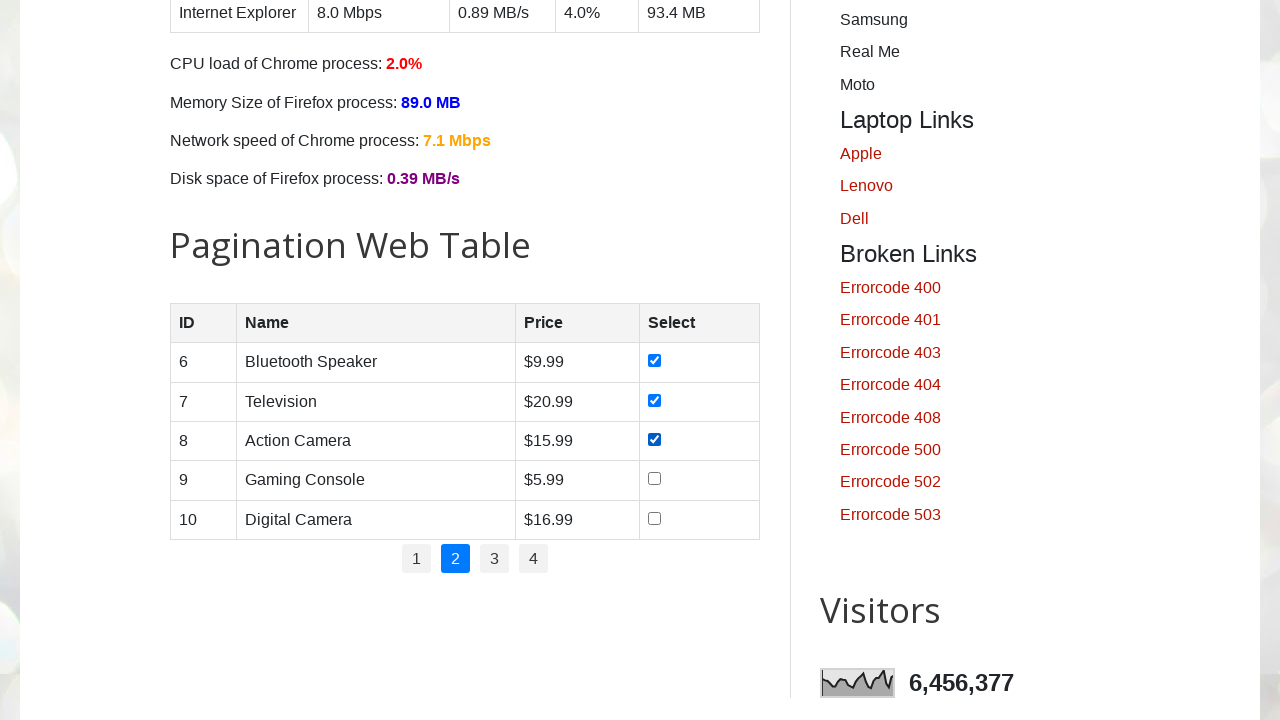

Clicked checkbox on page 2 at (654, 479) on xpath=//table[@id='productTable']//tbody//tr//td[4]//input[@type='checkbox'] >> 
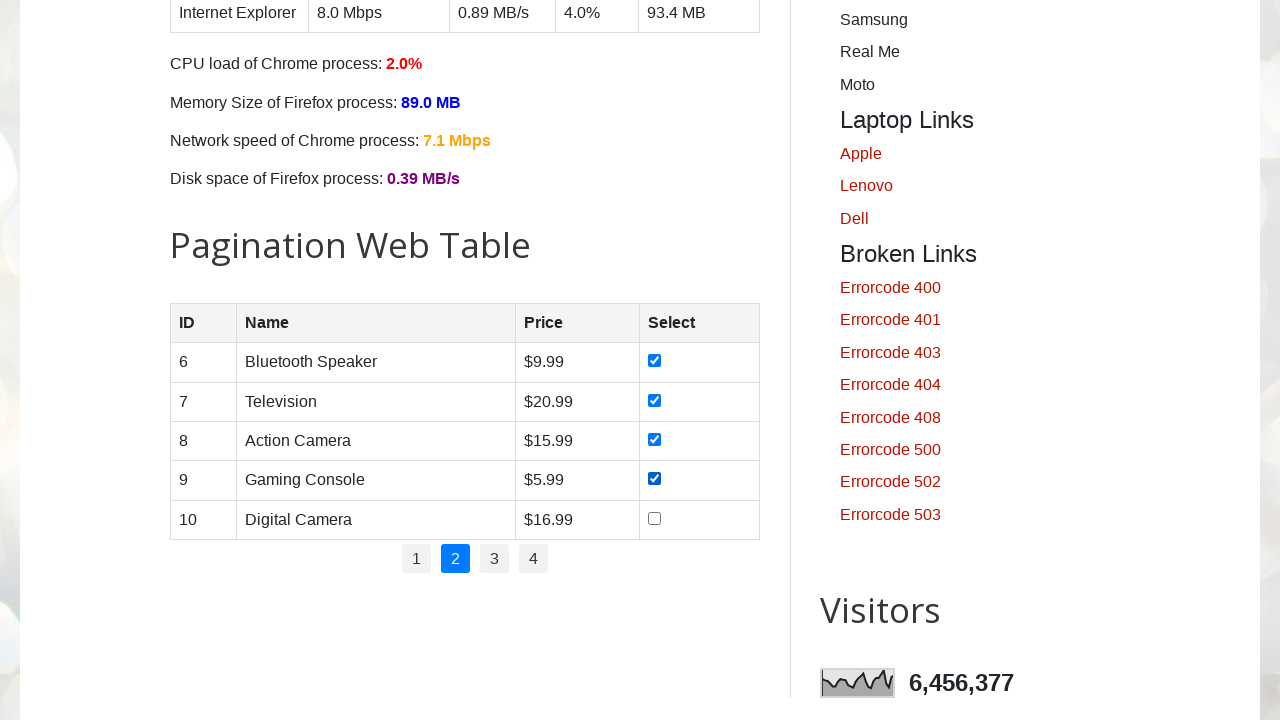

Clicked checkbox on page 2 at (654, 518) on xpath=//table[@id='productTable']//tbody//tr//td[4]//input[@type='checkbox'] >> 
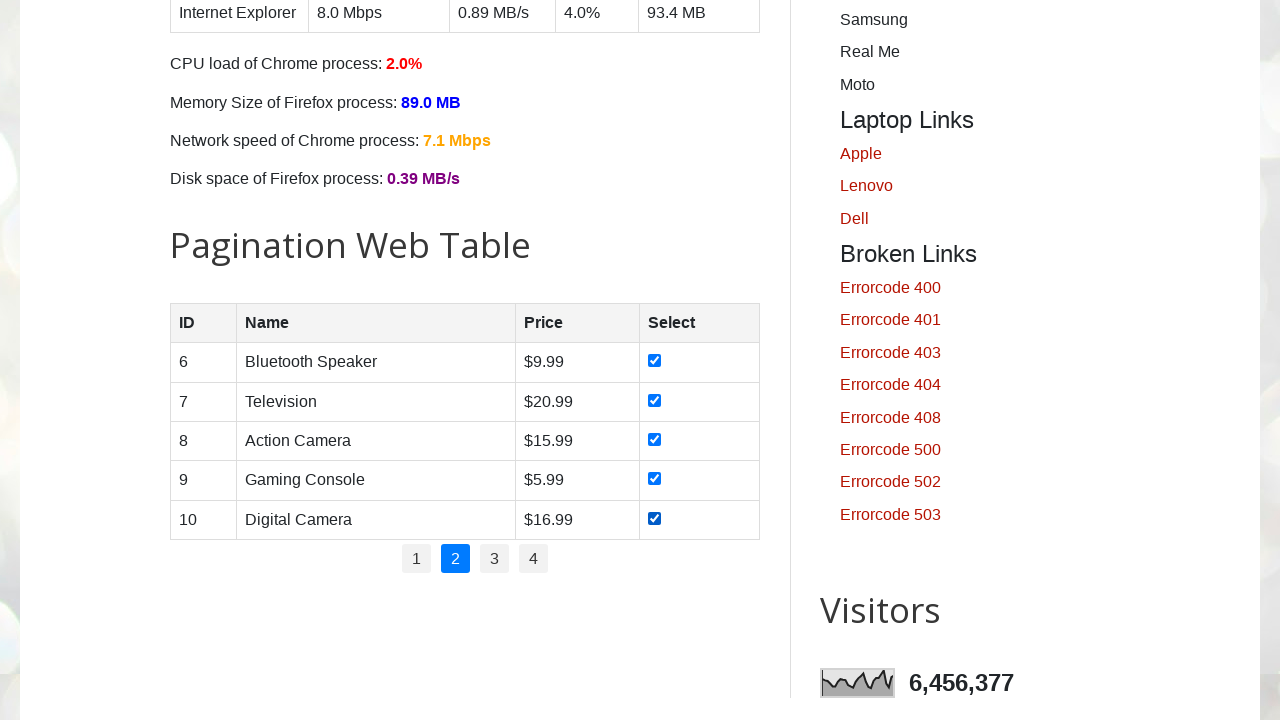

Clicked on page 3 at (494, 559) on //ul[@id='pagination']/li/a[text()=3]
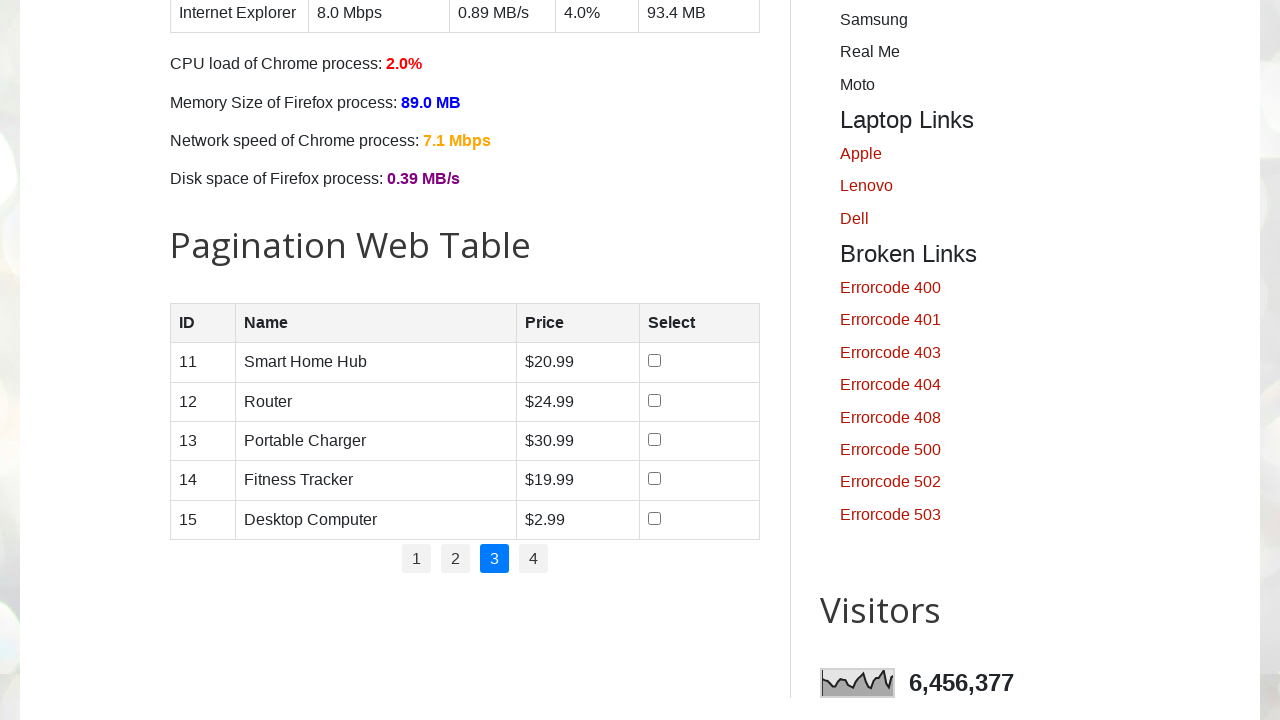

Product table loaded on page 3
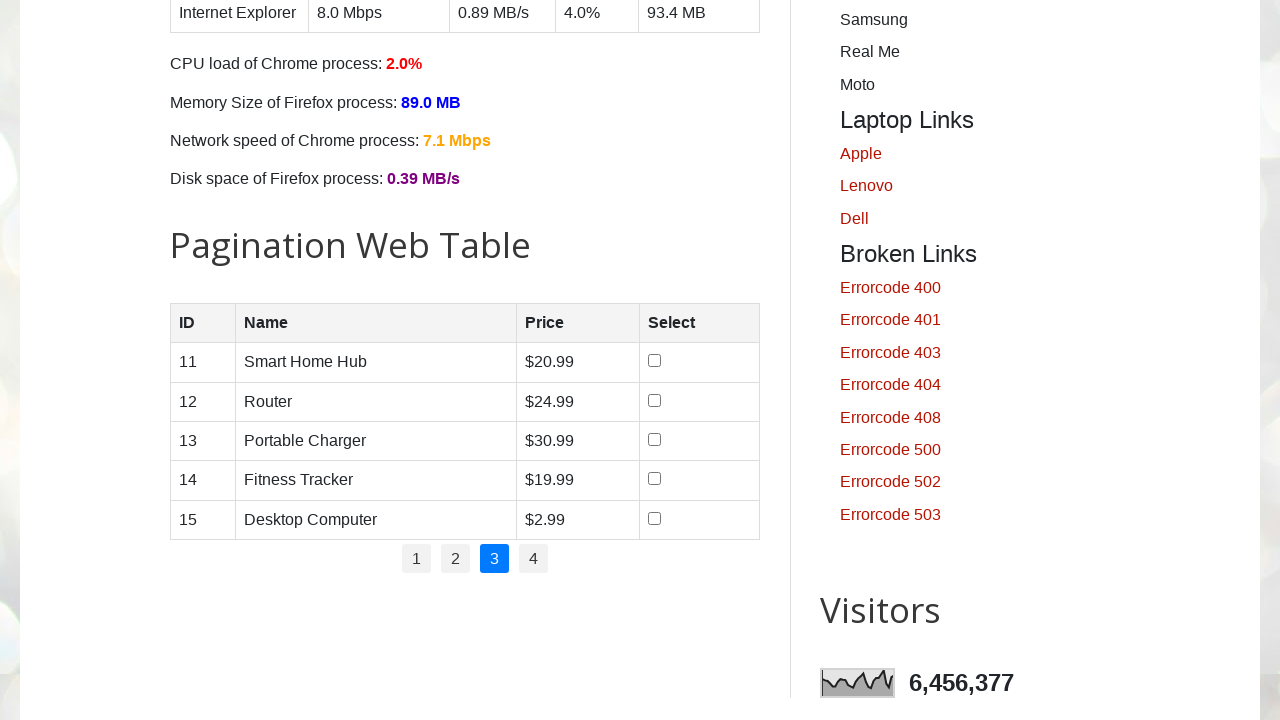

Retrieved 5 checkboxes from page 3
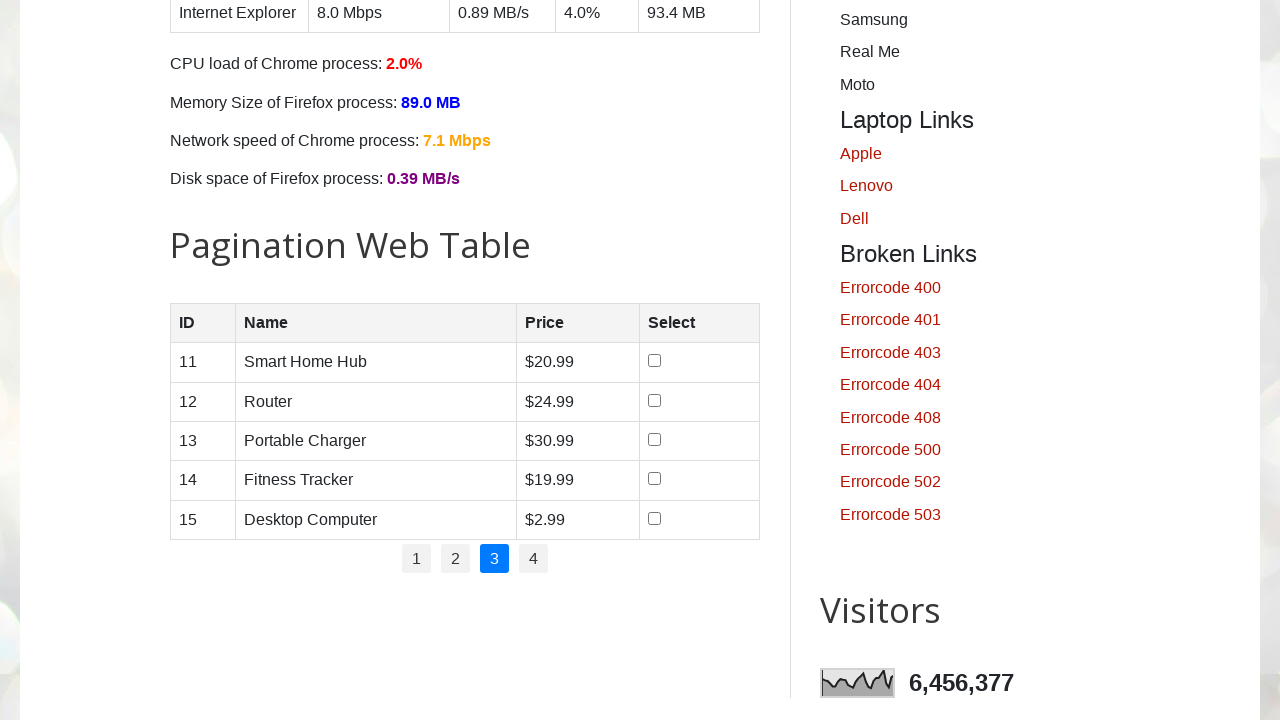

Clicked checkbox on page 3 at (655, 361) on xpath=//table[@id='productTable']//tbody//tr//td[4]//input[@type='checkbox'] >> 
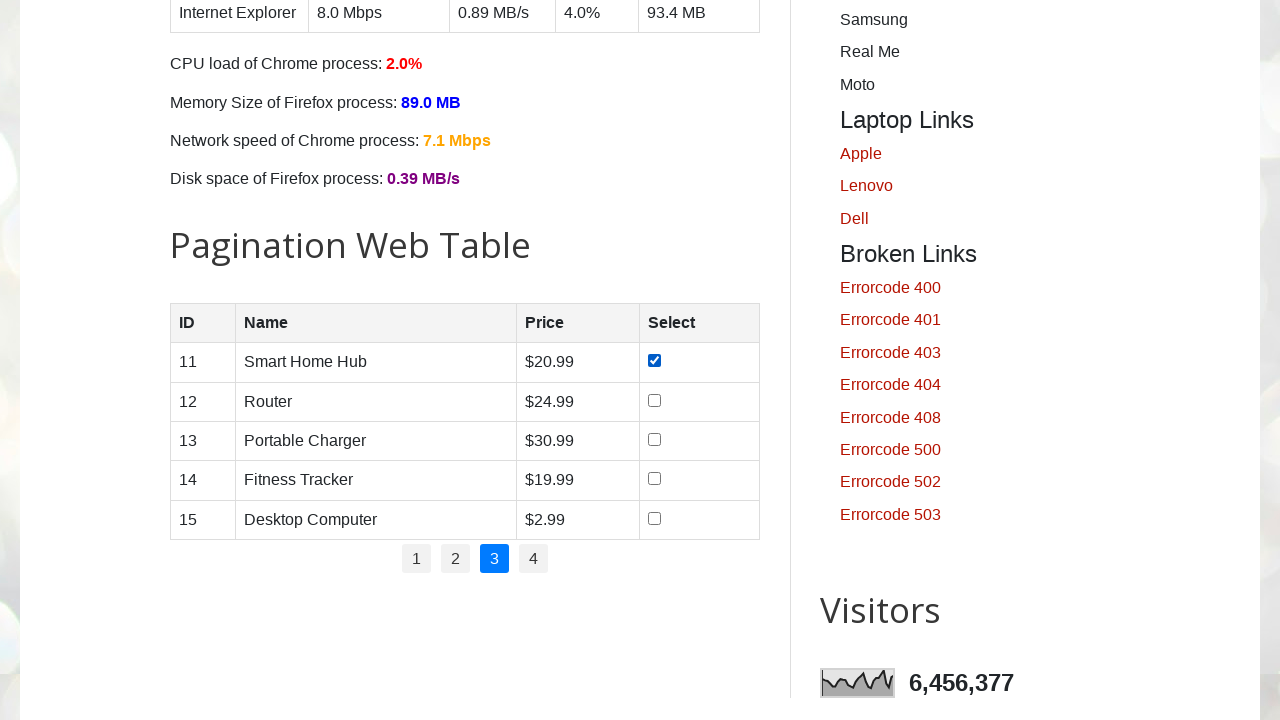

Clicked checkbox on page 3 at (655, 400) on xpath=//table[@id='productTable']//tbody//tr//td[4]//input[@type='checkbox'] >> 
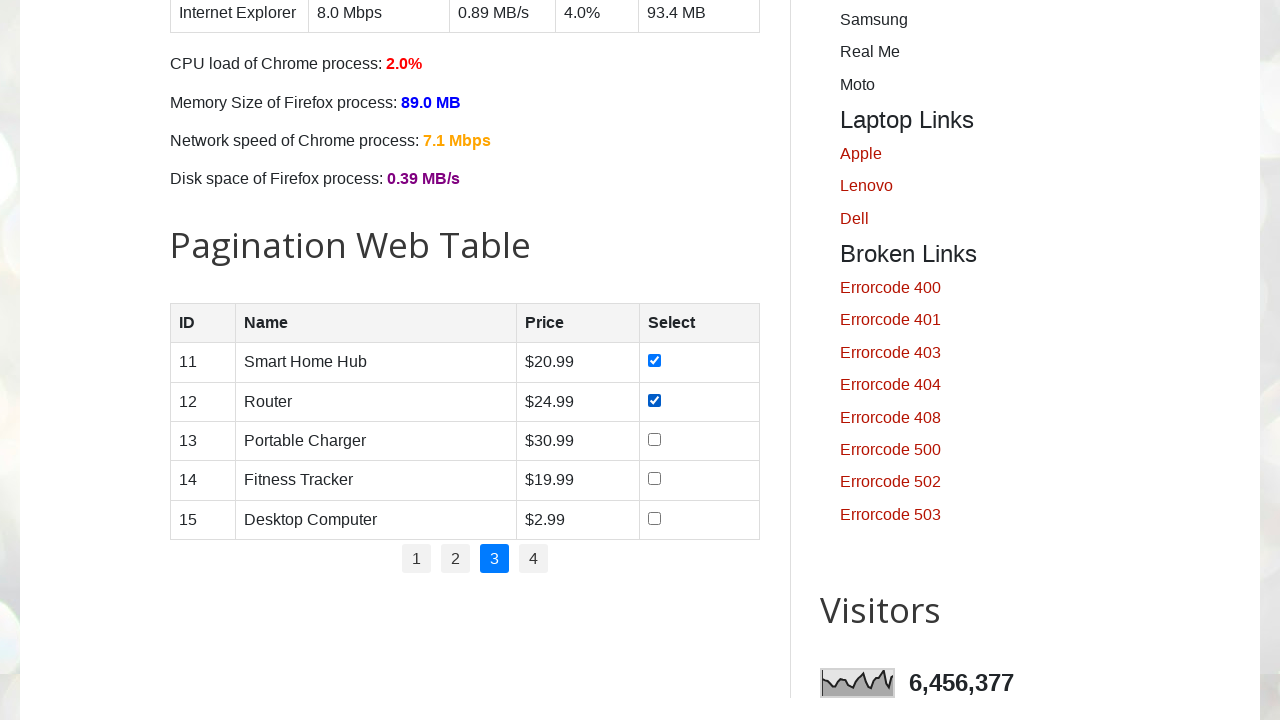

Clicked checkbox on page 3 at (655, 439) on xpath=//table[@id='productTable']//tbody//tr//td[4]//input[@type='checkbox'] >> 
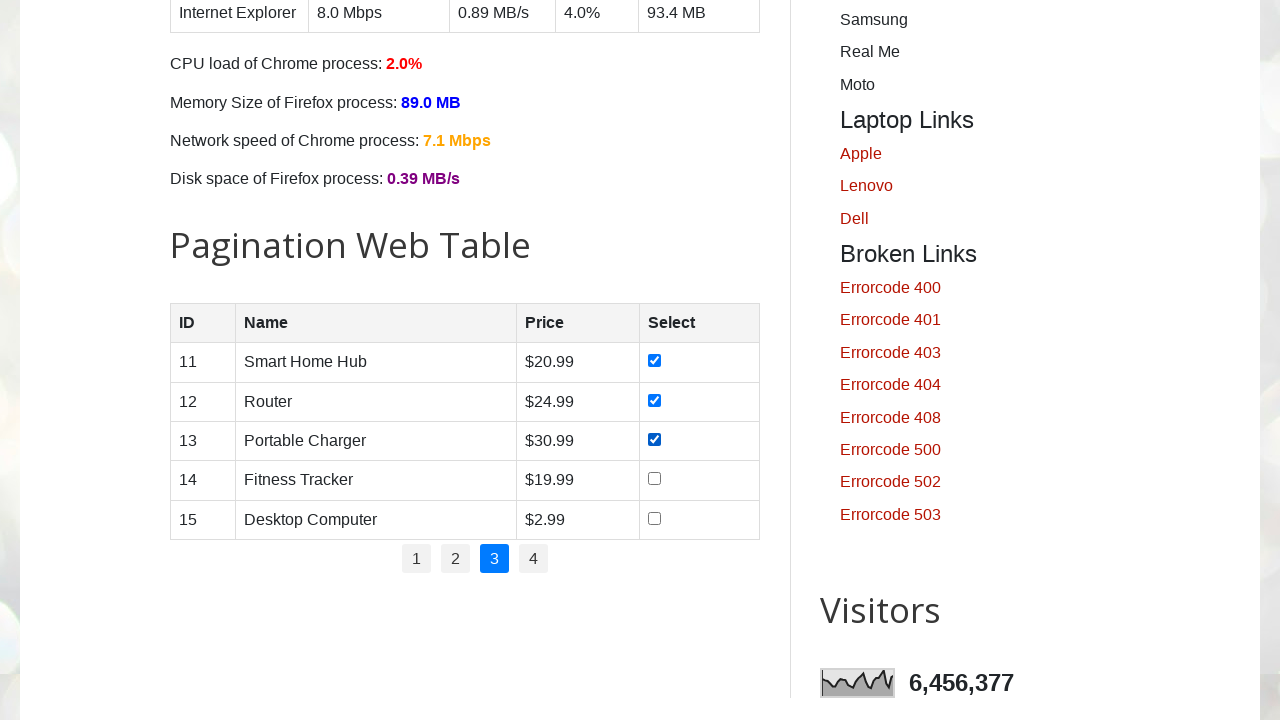

Clicked checkbox on page 3 at (655, 479) on xpath=//table[@id='productTable']//tbody//tr//td[4]//input[@type='checkbox'] >> 
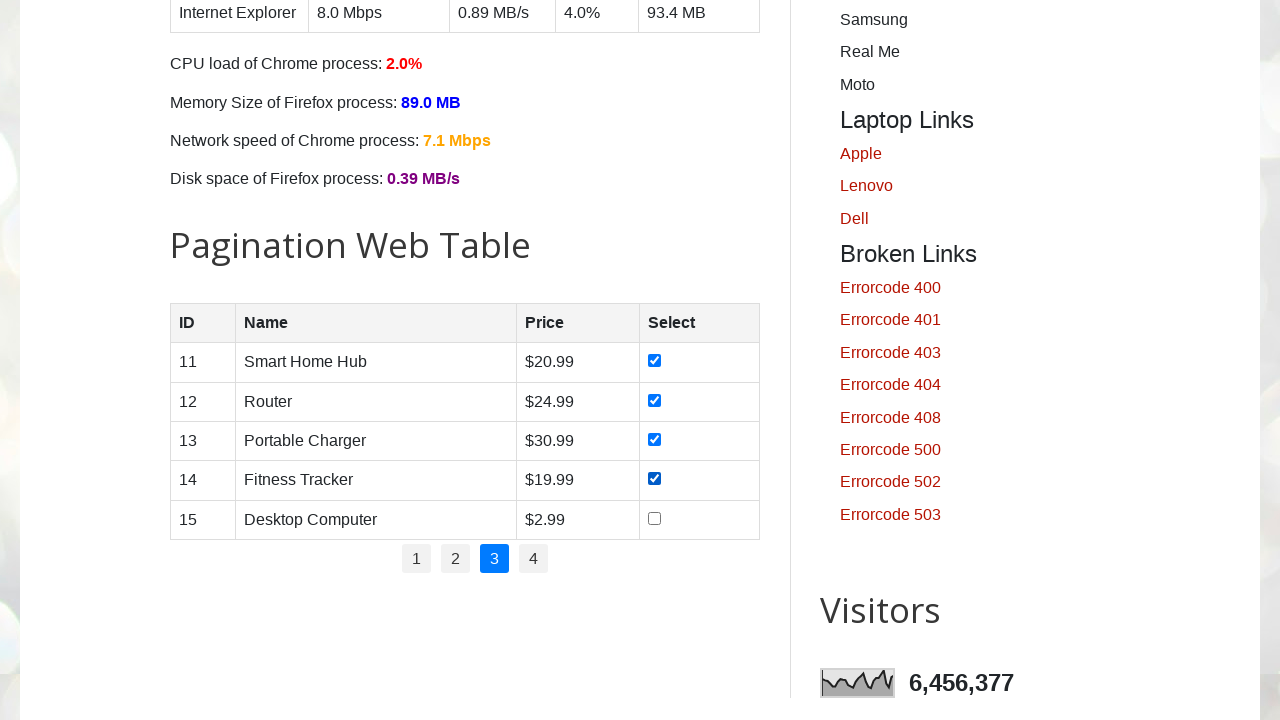

Clicked checkbox on page 3 at (655, 518) on xpath=//table[@id='productTable']//tbody//tr//td[4]//input[@type='checkbox'] >> 
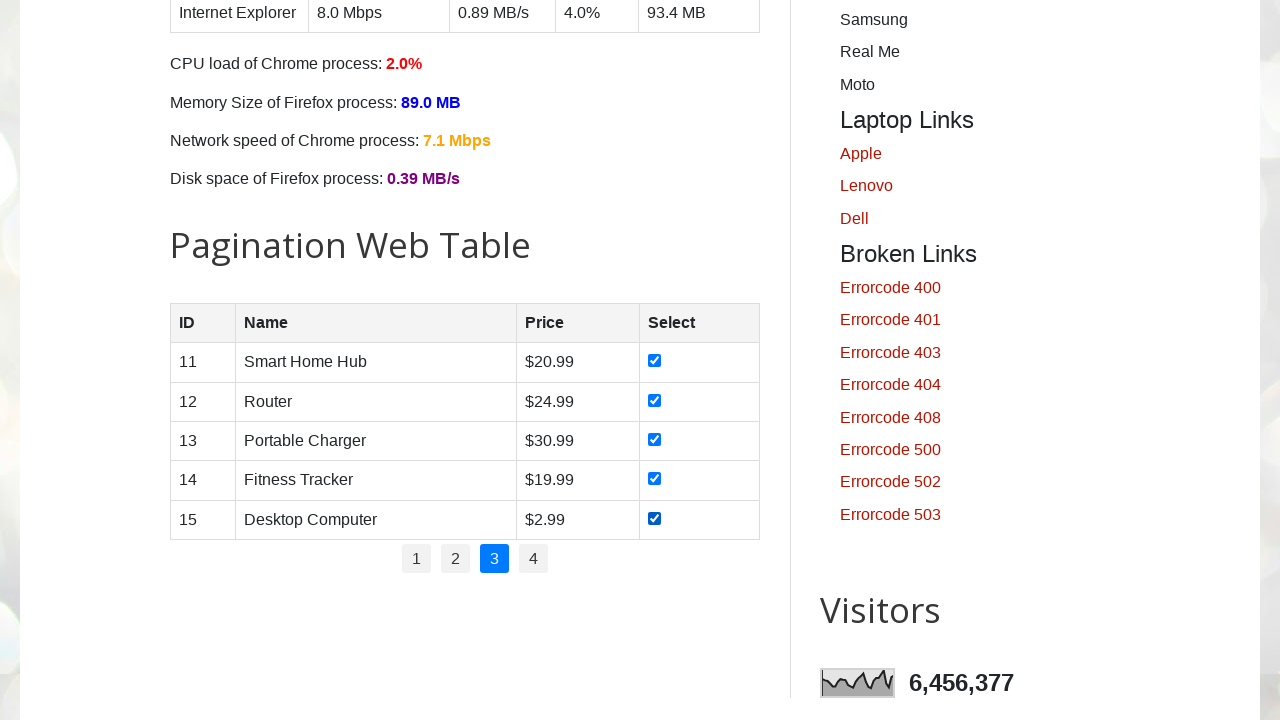

Clicked on page 4 at (534, 559) on //ul[@id='pagination']/li/a[text()=4]
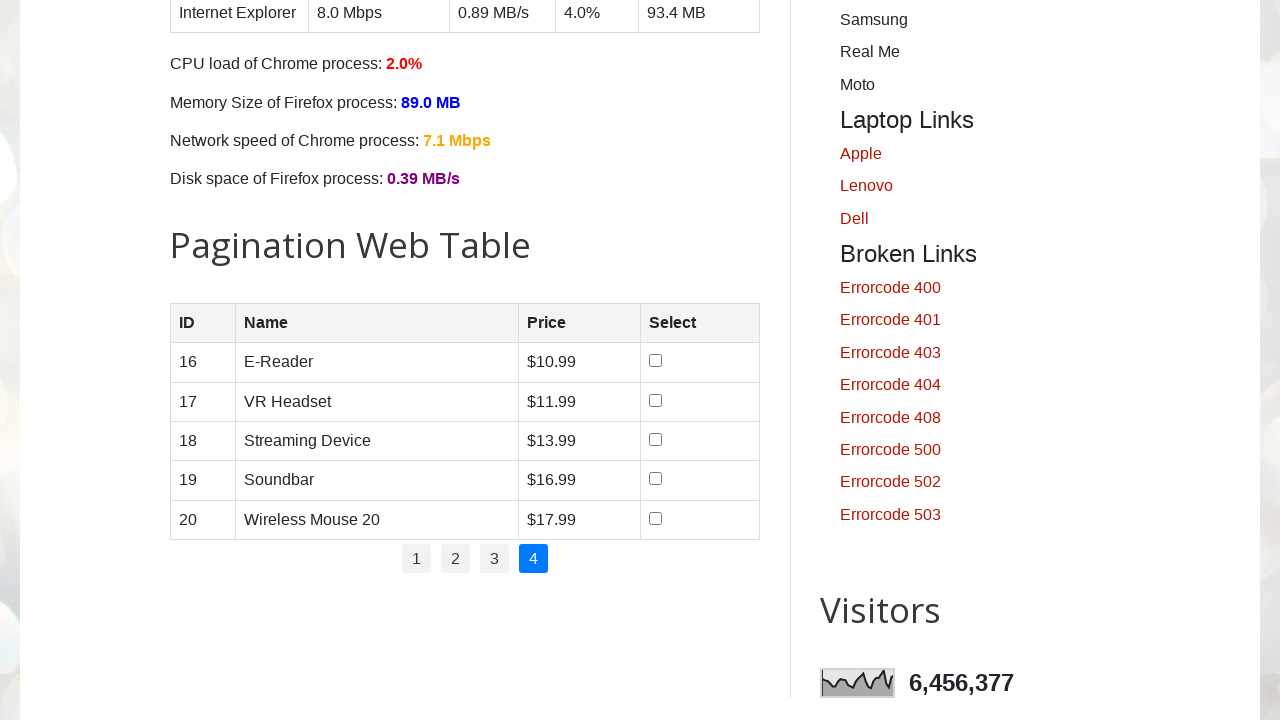

Product table loaded on page 4
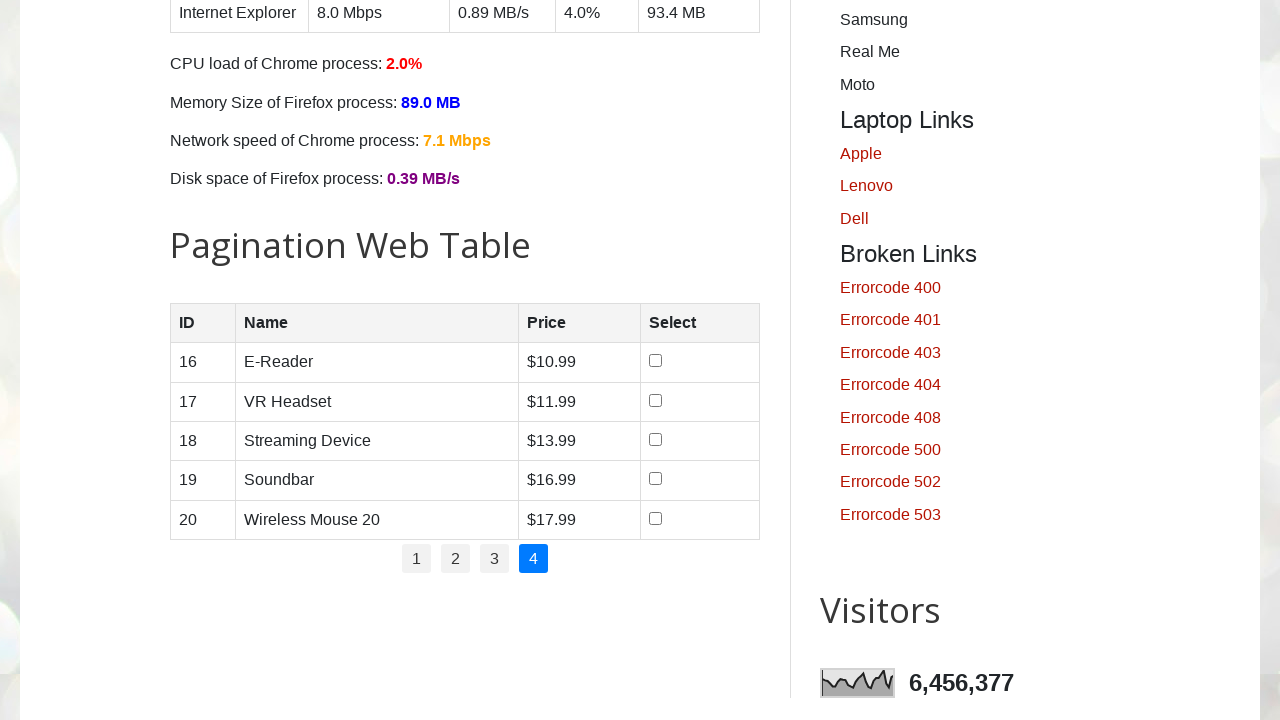

Retrieved 5 checkboxes from page 4
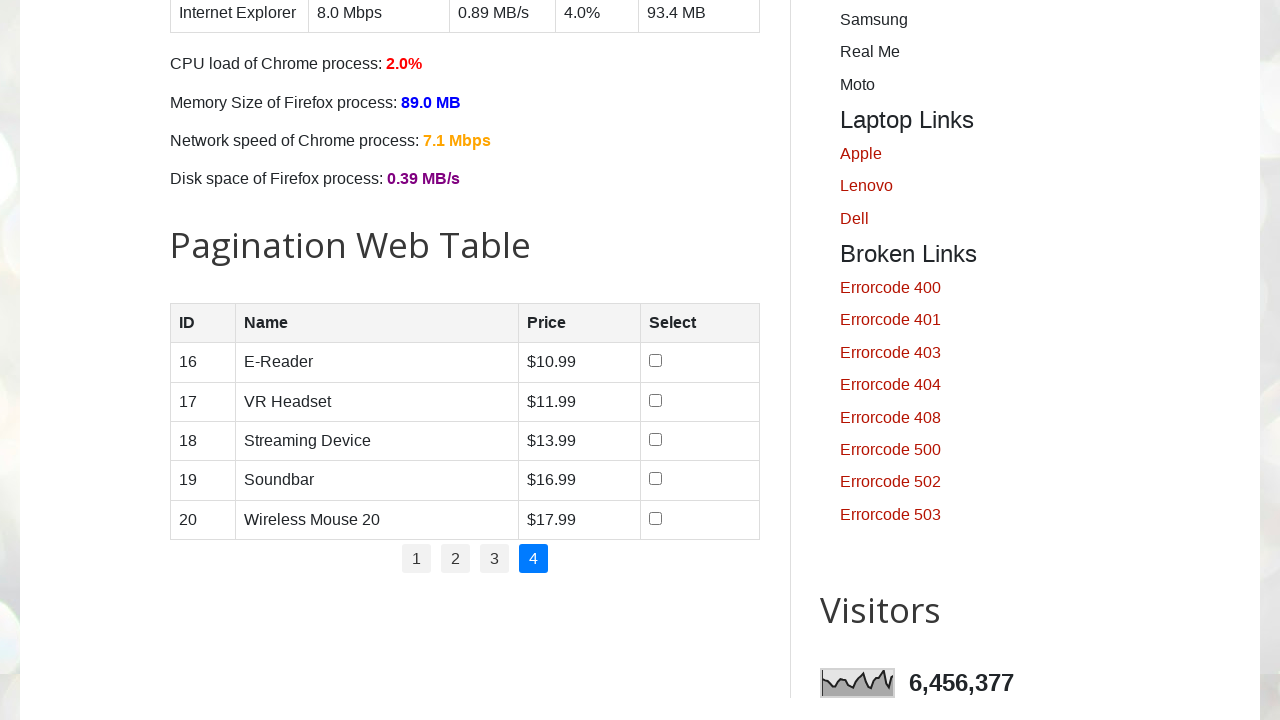

Clicked checkbox on page 4 at (656, 361) on xpath=//table[@id='productTable']//tbody//tr//td[4]//input[@type='checkbox'] >> 
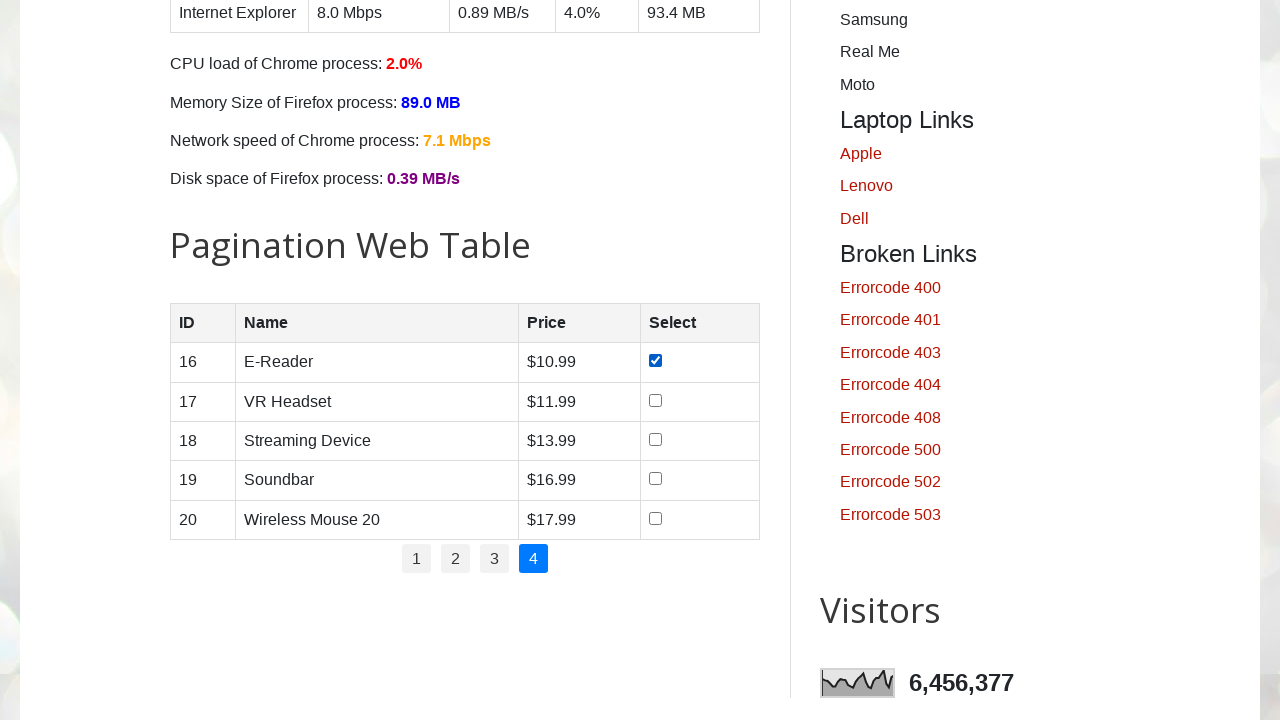

Clicked checkbox on page 4 at (656, 400) on xpath=//table[@id='productTable']//tbody//tr//td[4]//input[@type='checkbox'] >> 
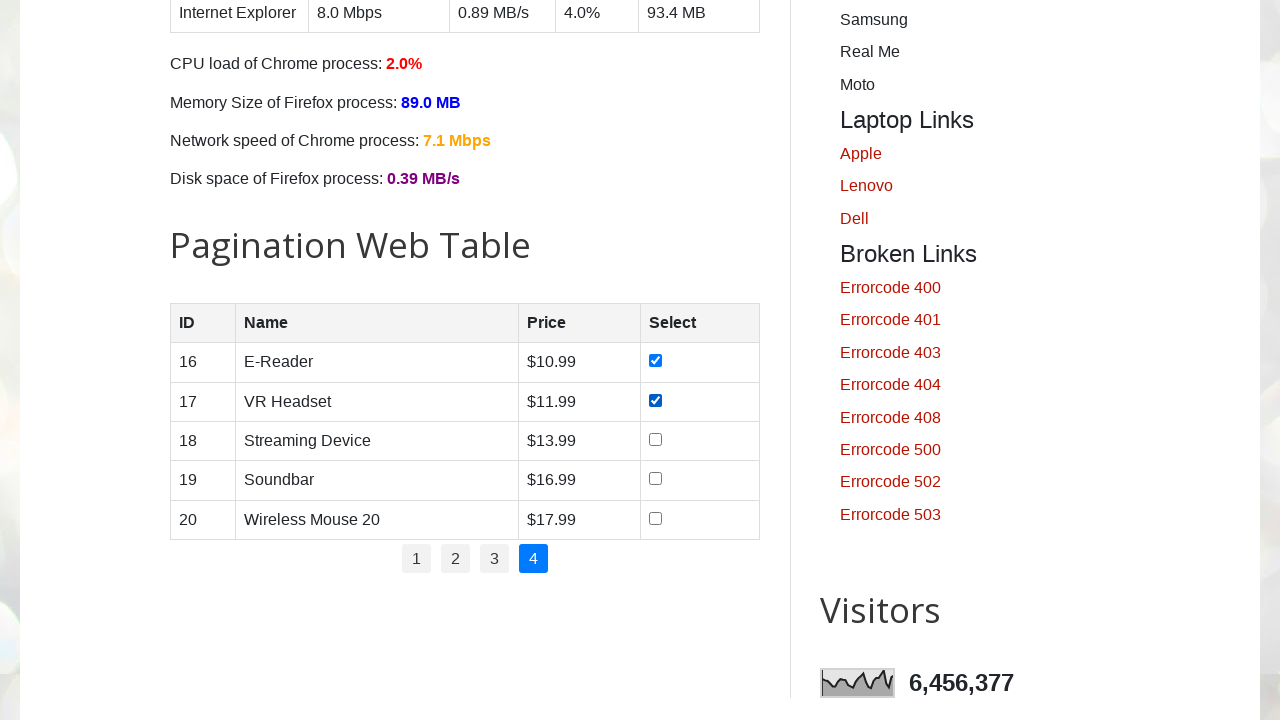

Clicked checkbox on page 4 at (656, 439) on xpath=//table[@id='productTable']//tbody//tr//td[4]//input[@type='checkbox'] >> 
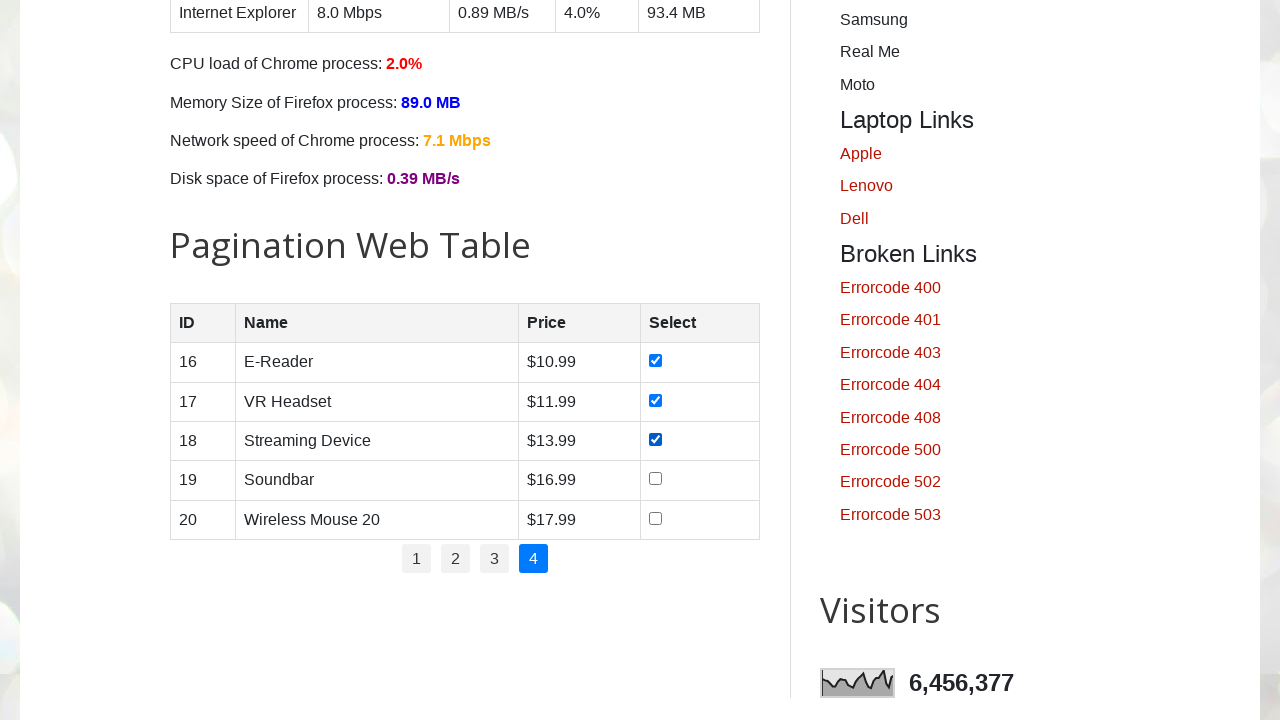

Clicked checkbox on page 4 at (656, 479) on xpath=//table[@id='productTable']//tbody//tr//td[4]//input[@type='checkbox'] >> 
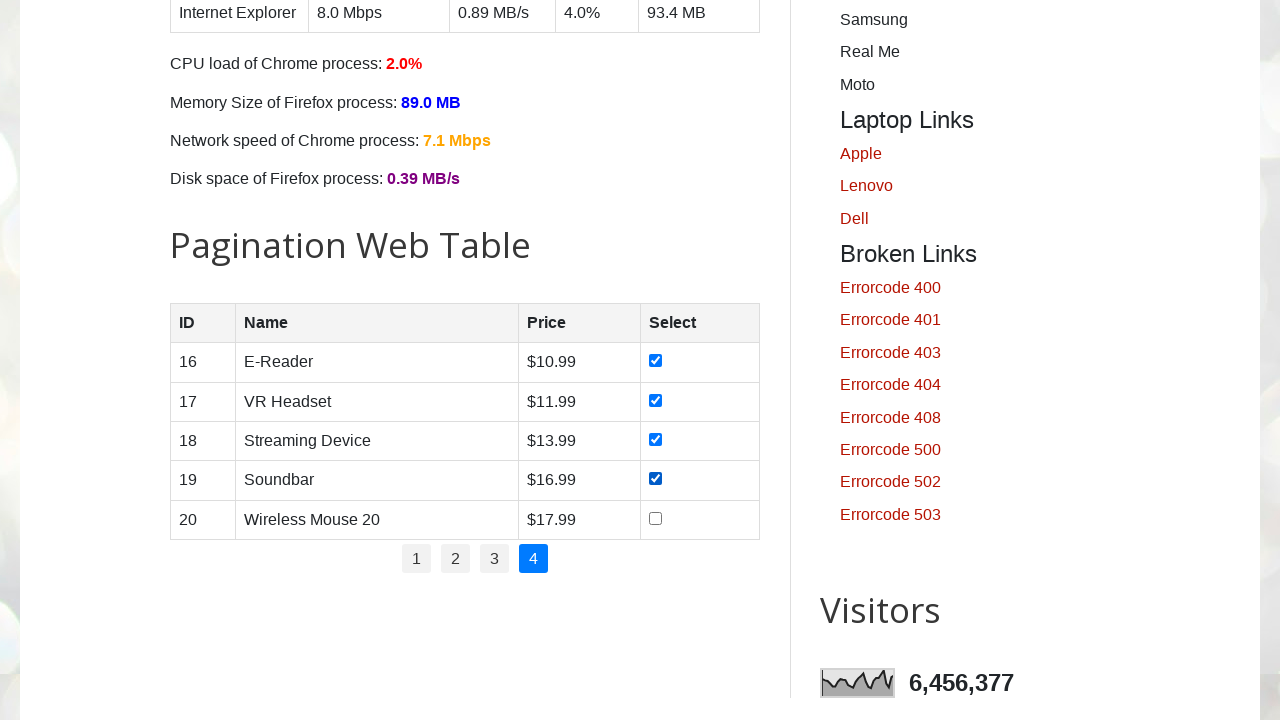

Clicked checkbox on page 4 at (656, 518) on xpath=//table[@id='productTable']//tbody//tr//td[4]//input[@type='checkbox'] >> 
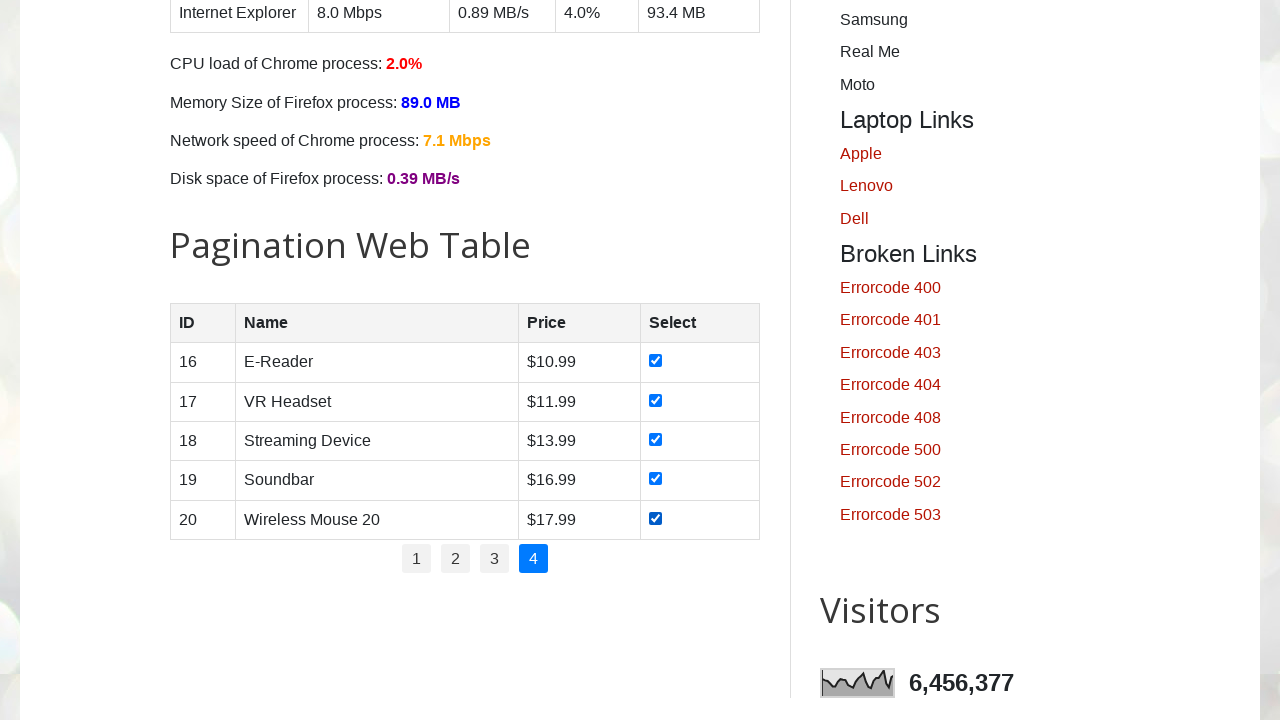

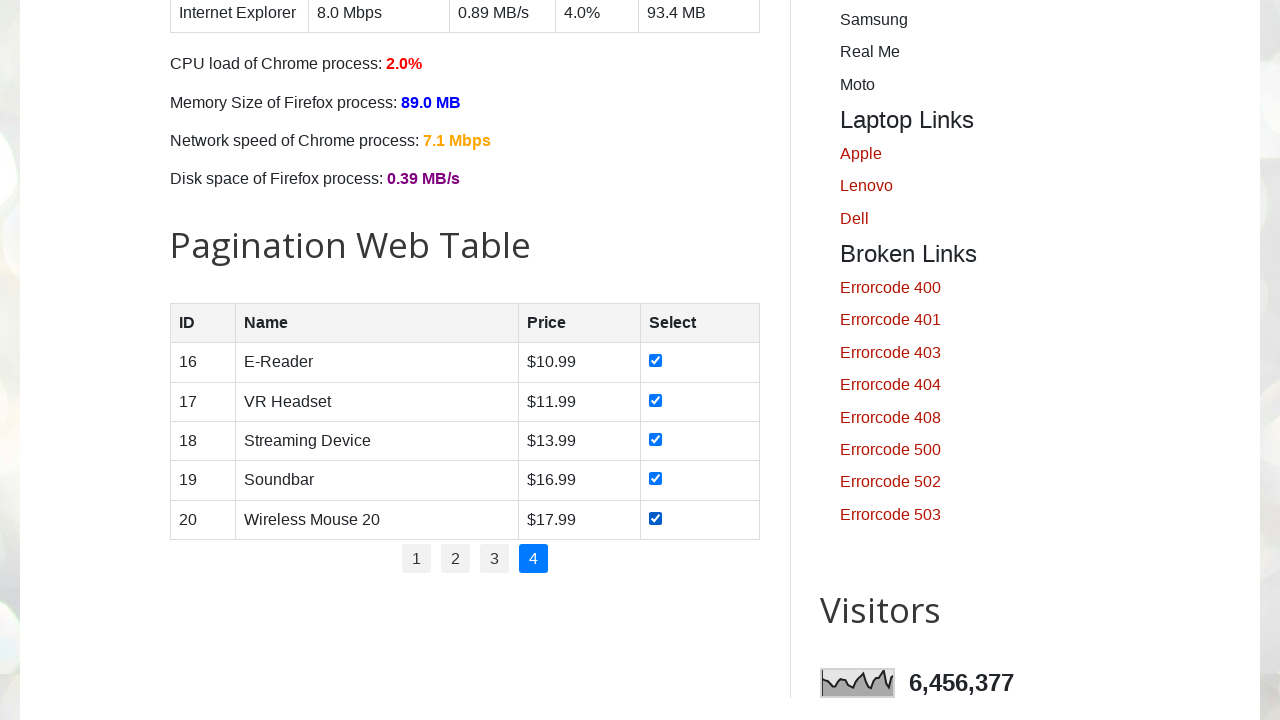